Tests radio button interactions on a W3Schools demo page by checking various radio button options using different locator strategies (by ID, by index, by label text) and submitting the form.

Starting URL: https://www.w3schools.com/tags/tryit.asp?filename=tryhtml5_input_type_radio

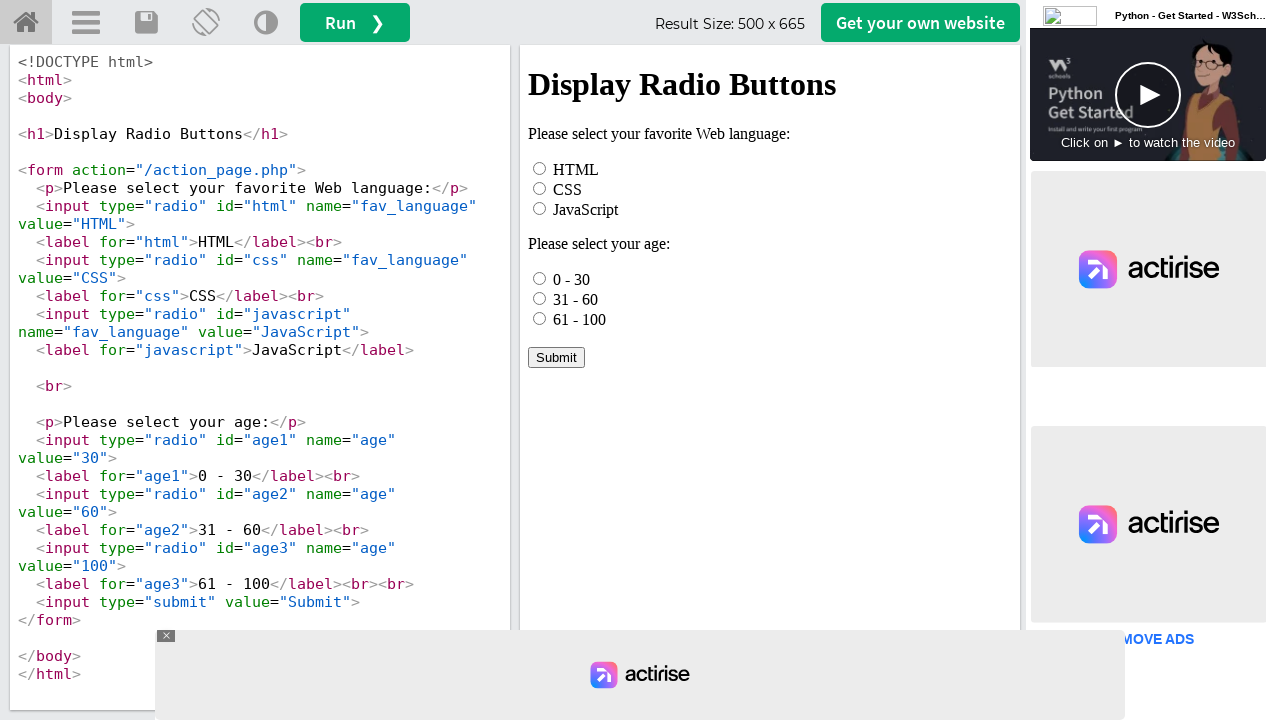

Checked HTML radio button option by ID at (540, 168) on iframe[name="iframeResult"] >> internal:control=enter-frame >> #html
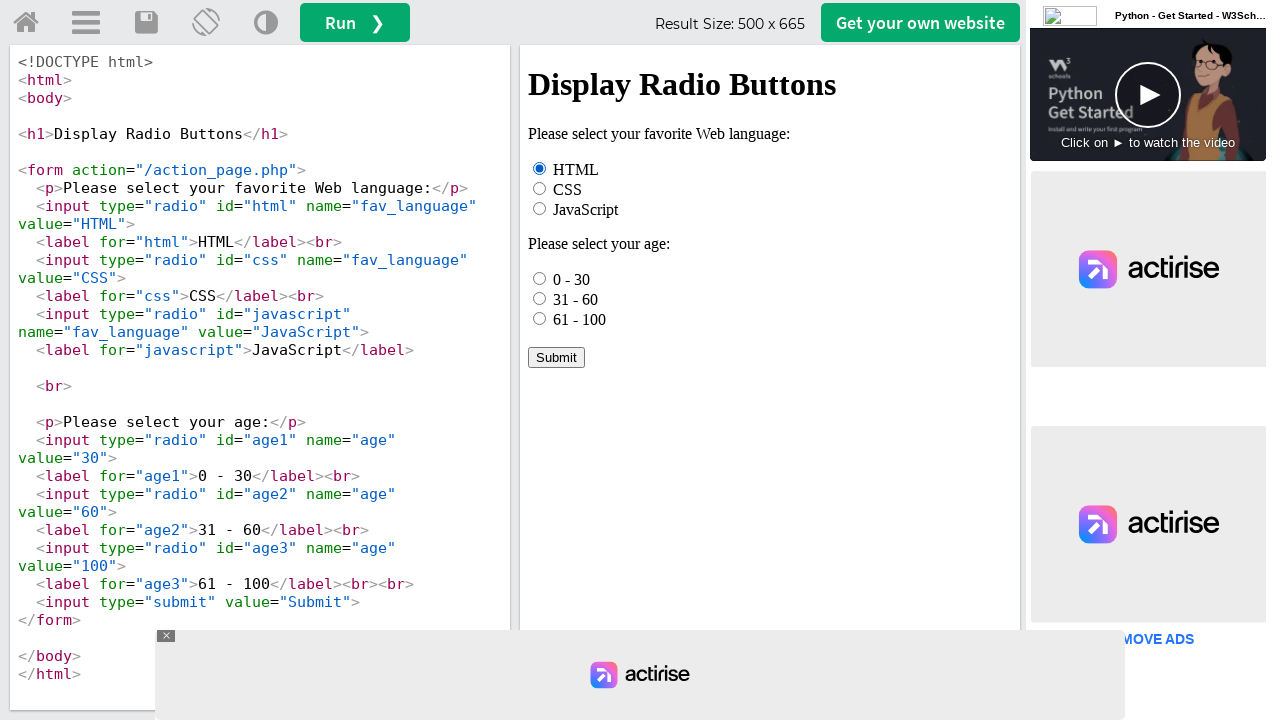

Checked first age radio button (0 - 30) by index at (540, 278) on iframe[name="iframeResult"] >> internal:control=enter-frame >> input[name="age"]
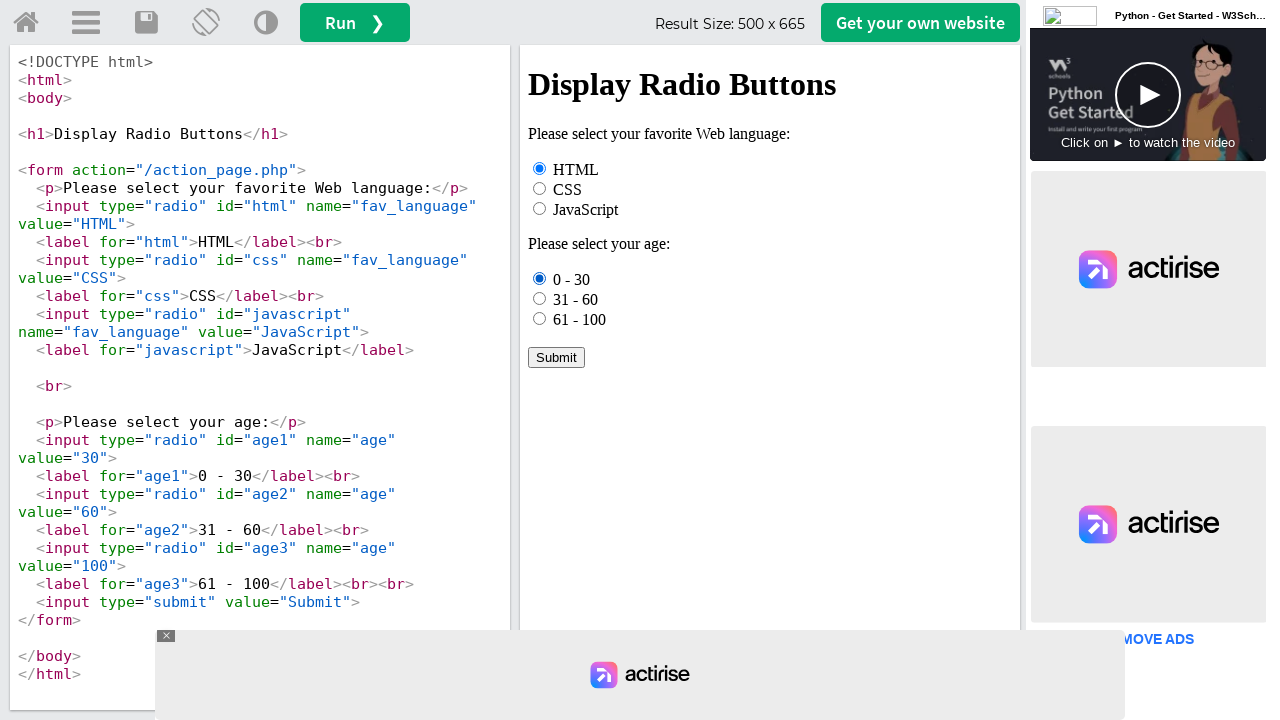

Checked third age radio button (61 - 100) by nth index at (540, 318) on iframe[name="iframeResult"] >> internal:control=enter-frame >> input[name="age"]
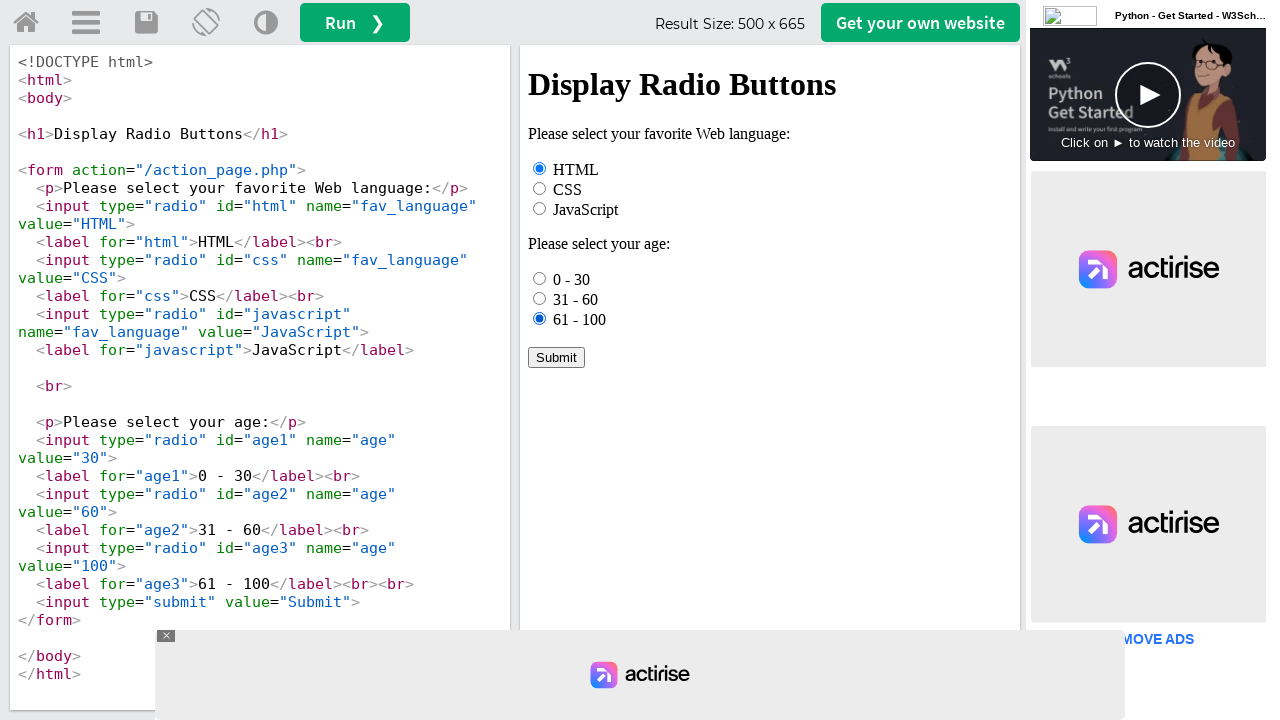

Checked age radio button (31 - 60) by label text at (576, 299) on iframe[name="iframeResult"] >> internal:control=enter-frame >> text=31 - 60
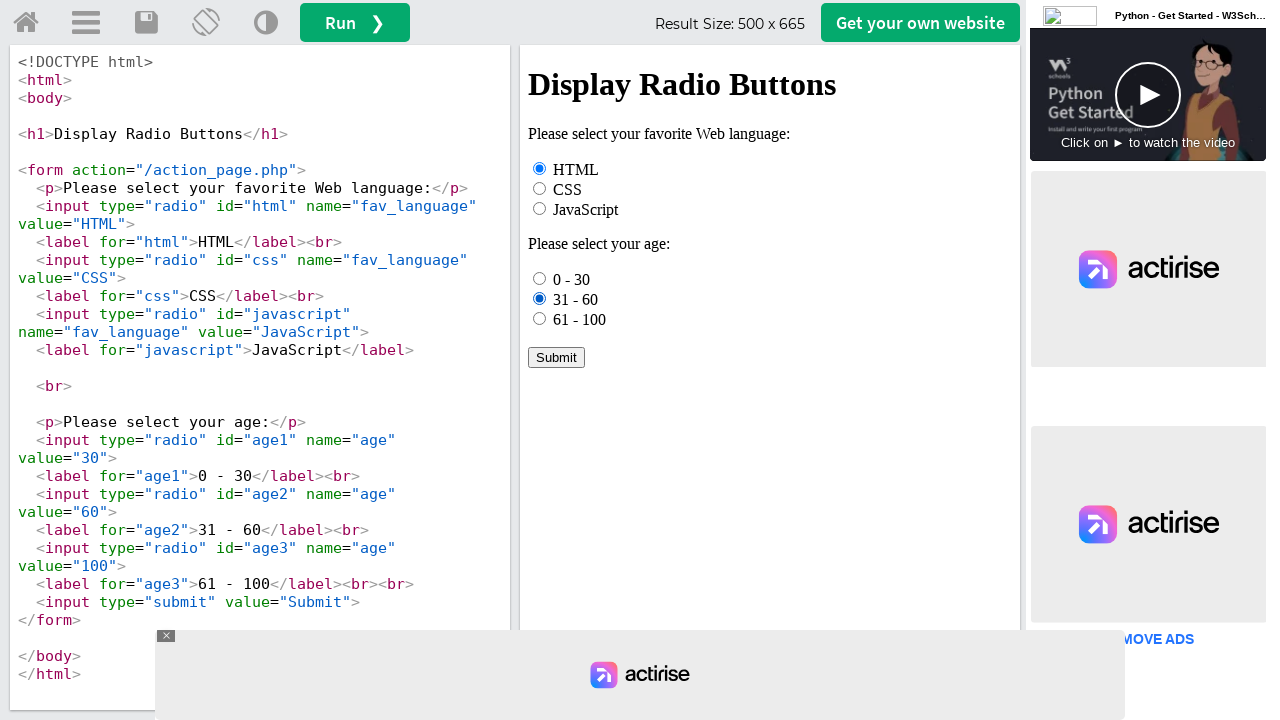

Clicked Submit button to submit the form at (556, 357) on iframe[name="iframeResult"] >> internal:control=enter-frame >> text=Submit
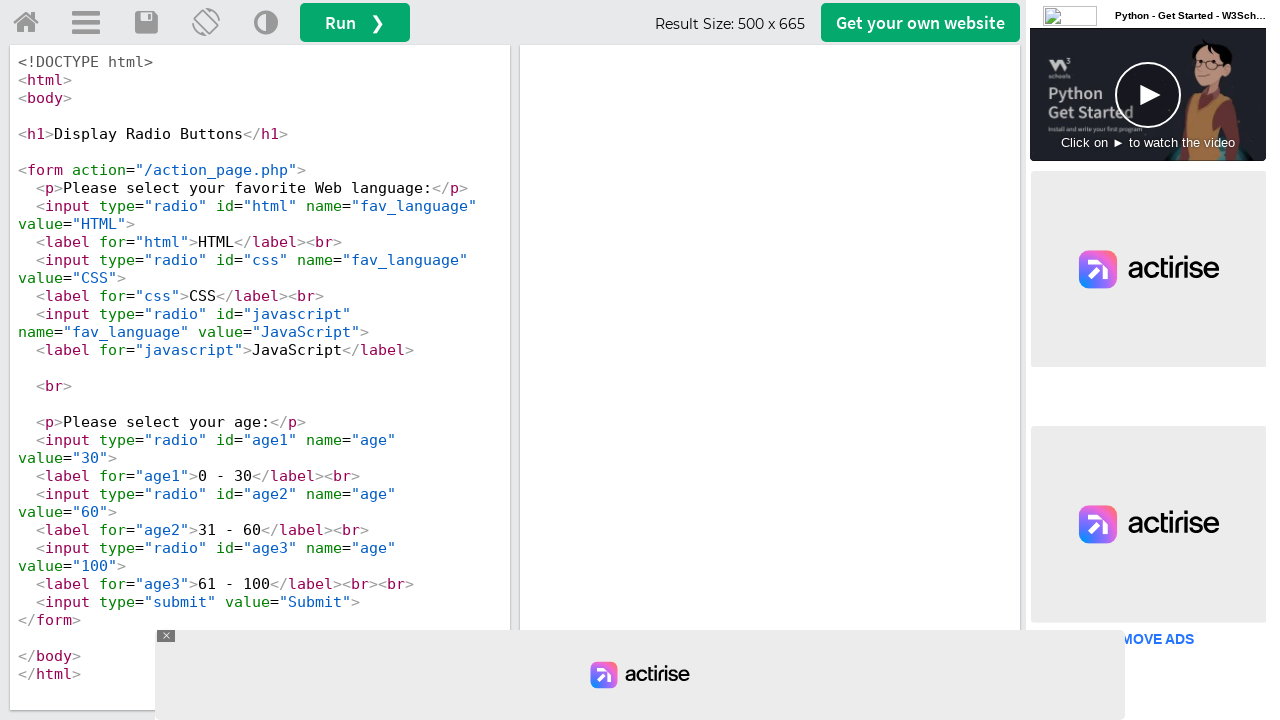

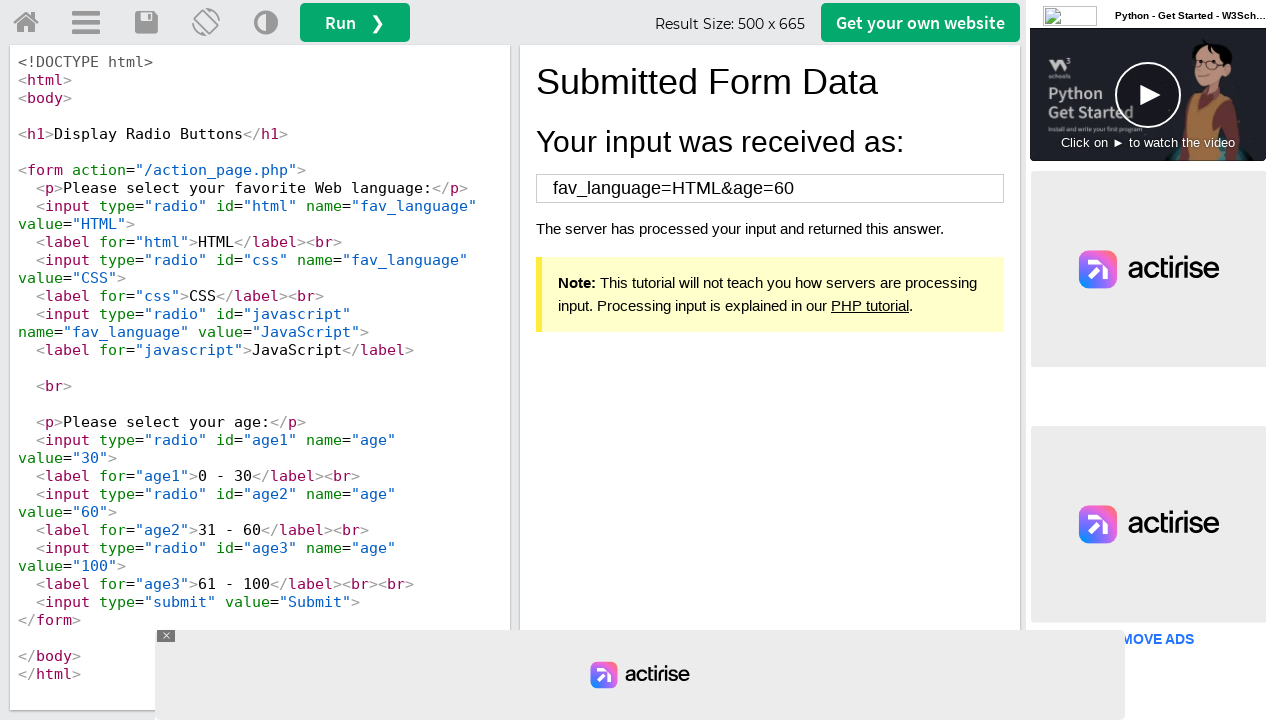